Tests opening a new browser window using Selenium 4's window management feature

Starting URL: https://www.letskodeit.com/practice

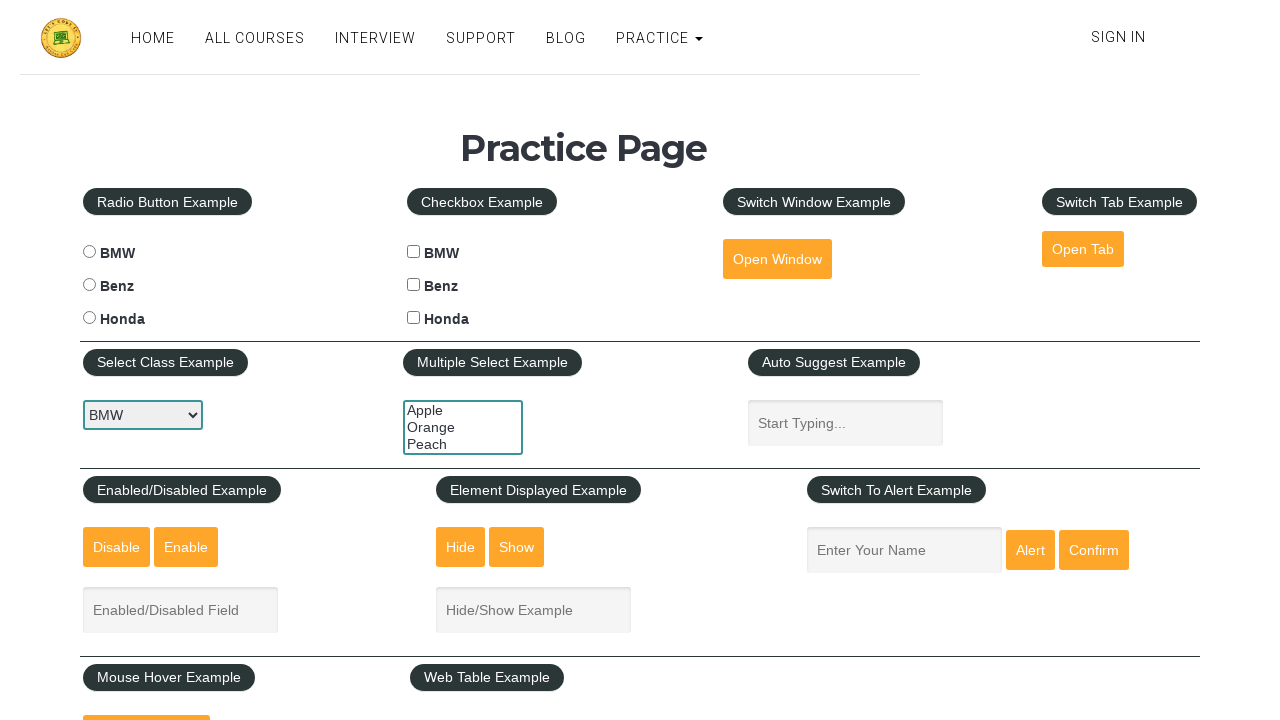

Opened a new browser window/page using context.new_page()
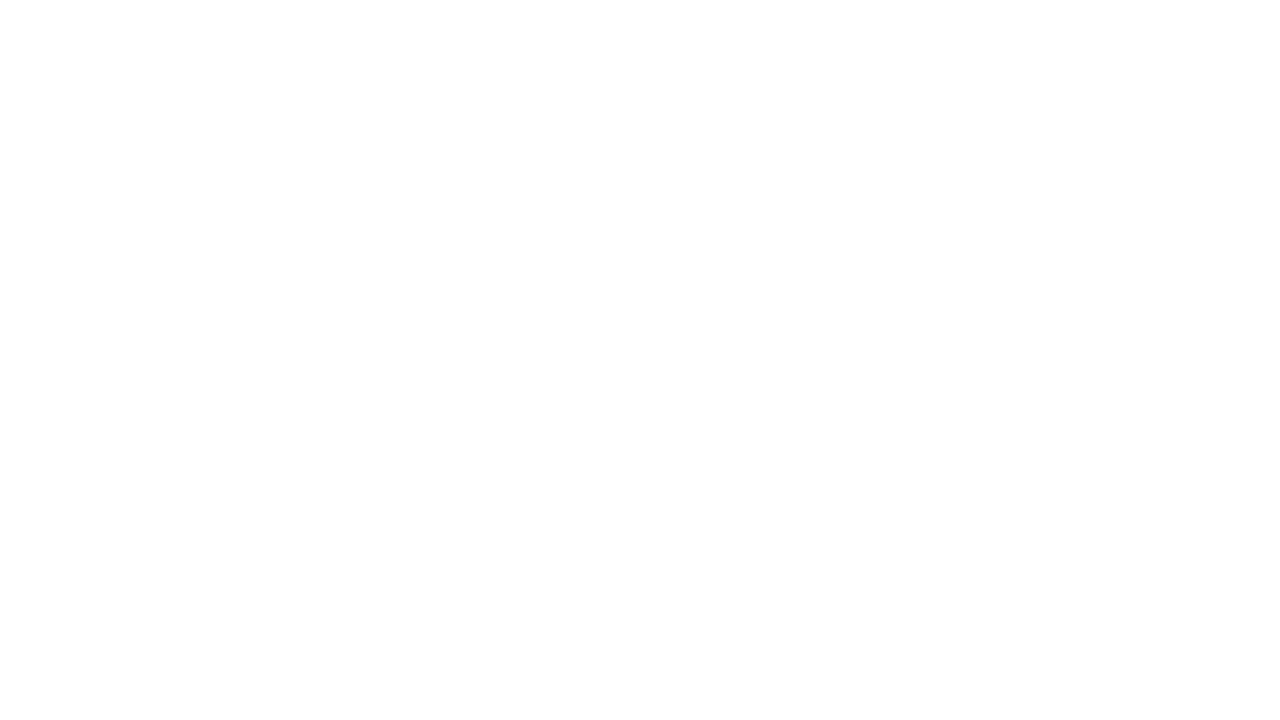

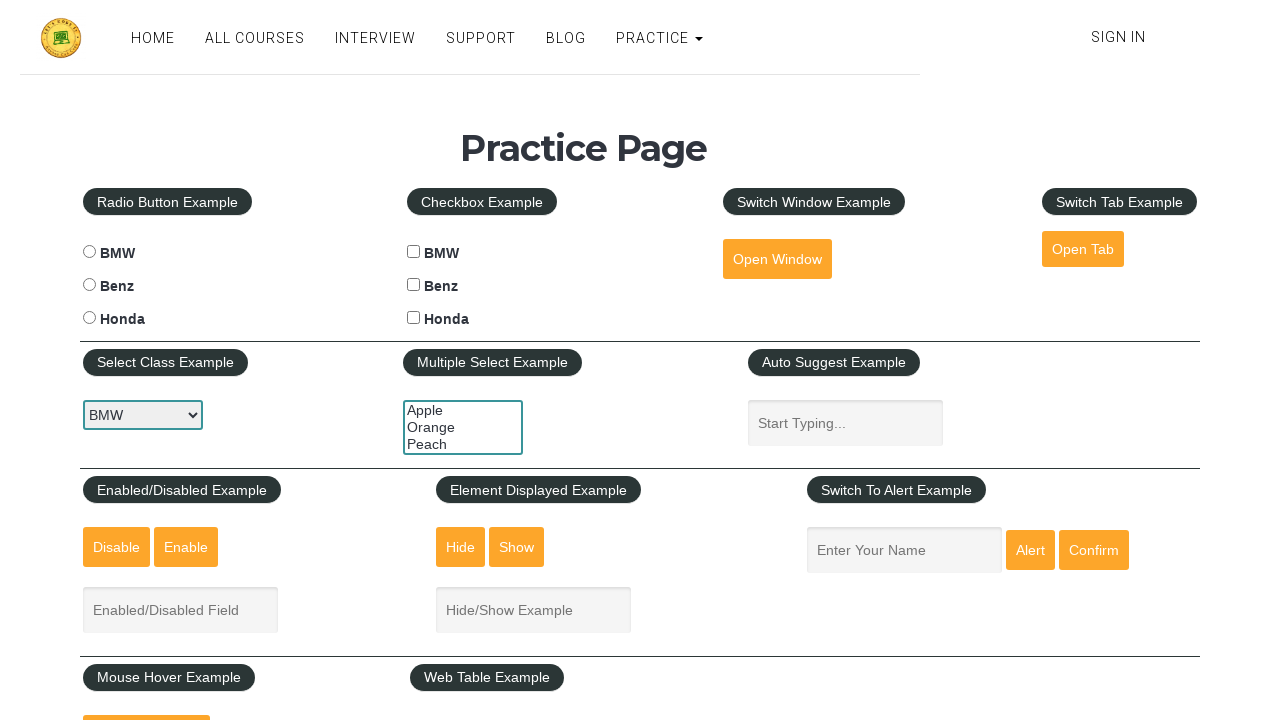